Tests the confirmation alert functionality by clicking the confirm button, accepting the dialog, and verifying the "You selected Ok" result message appears.

Starting URL: https://demoqa.com/alerts

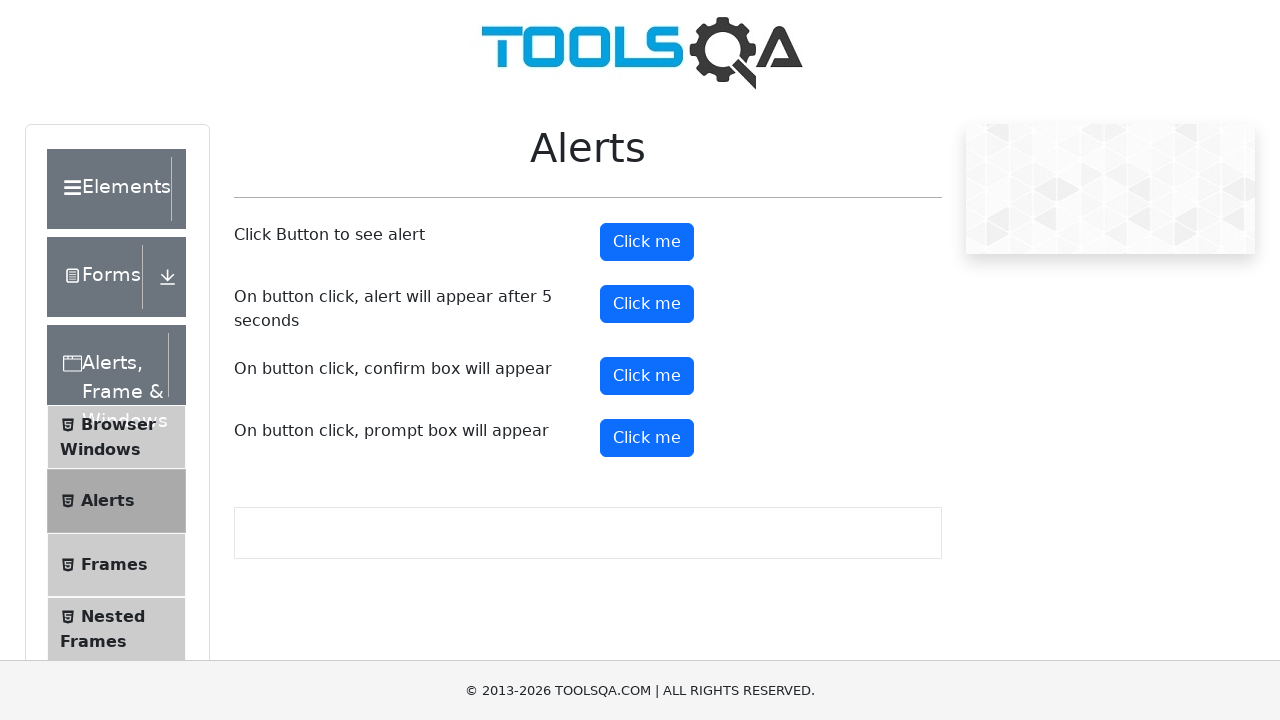

Set up dialog handler to accept confirmation alerts
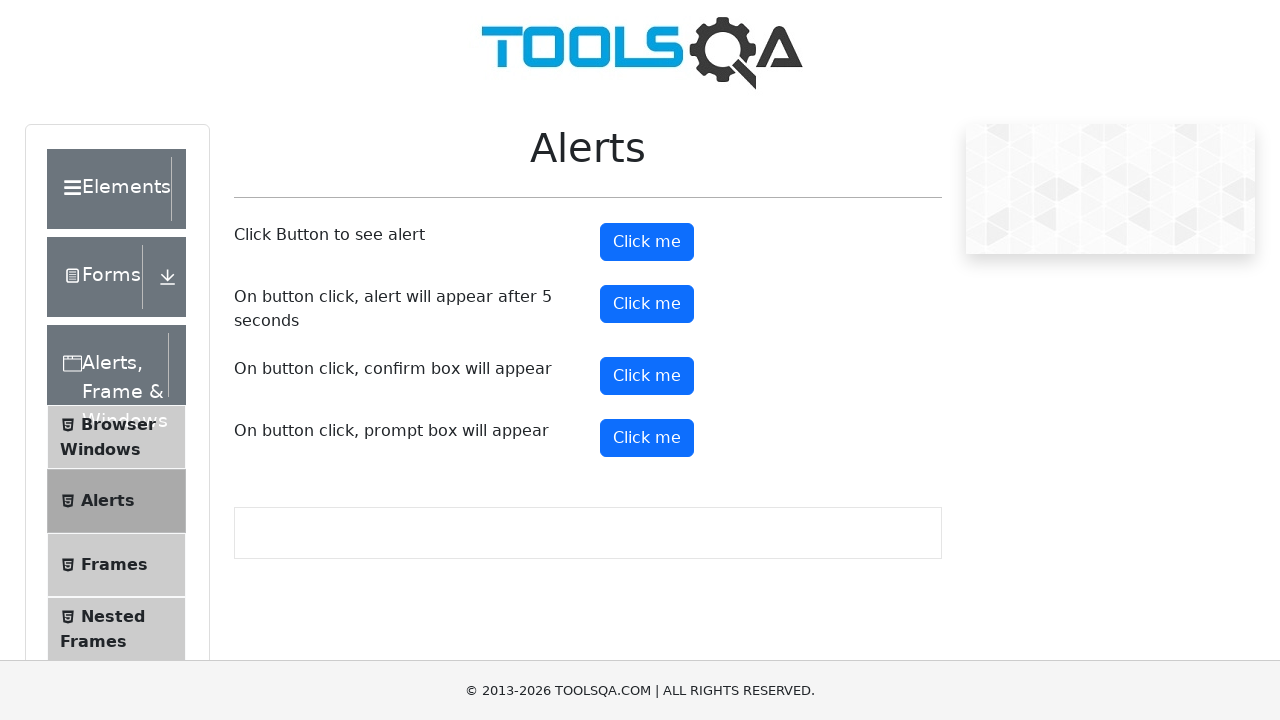

Confirm button is visible and ready
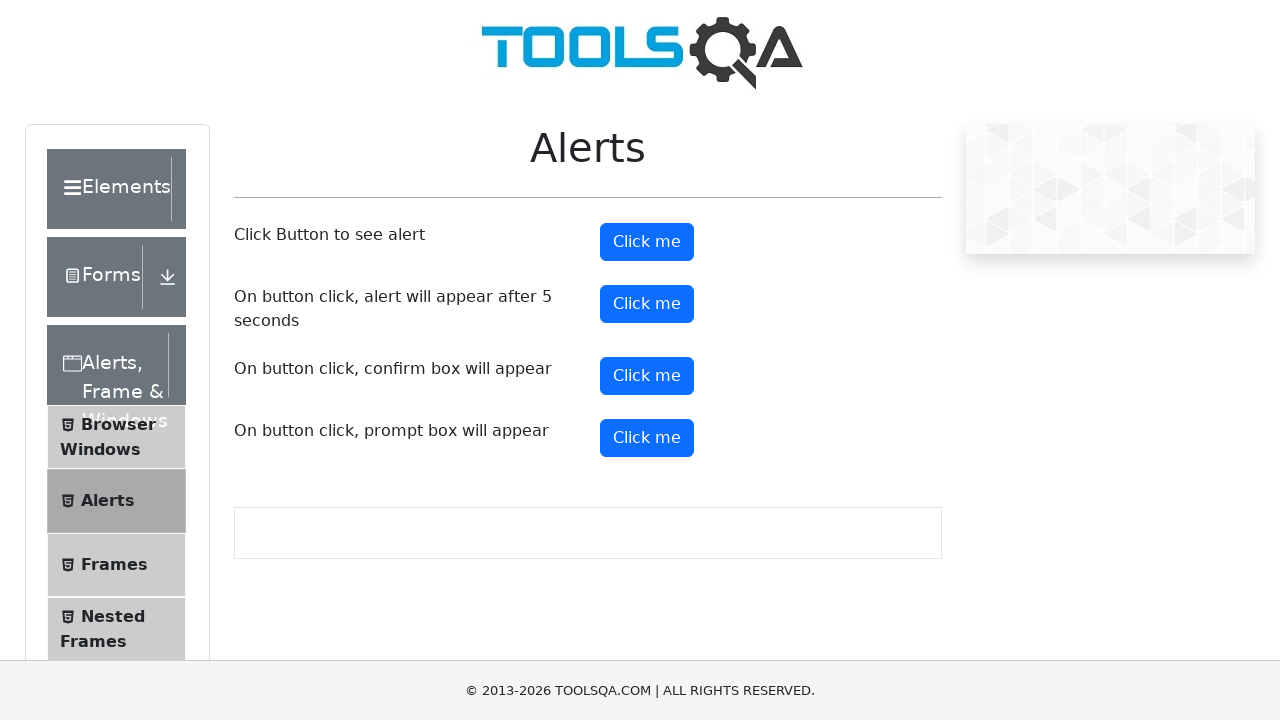

Clicked the confirm button to trigger confirmation dialog at (647, 376) on #confirmButton
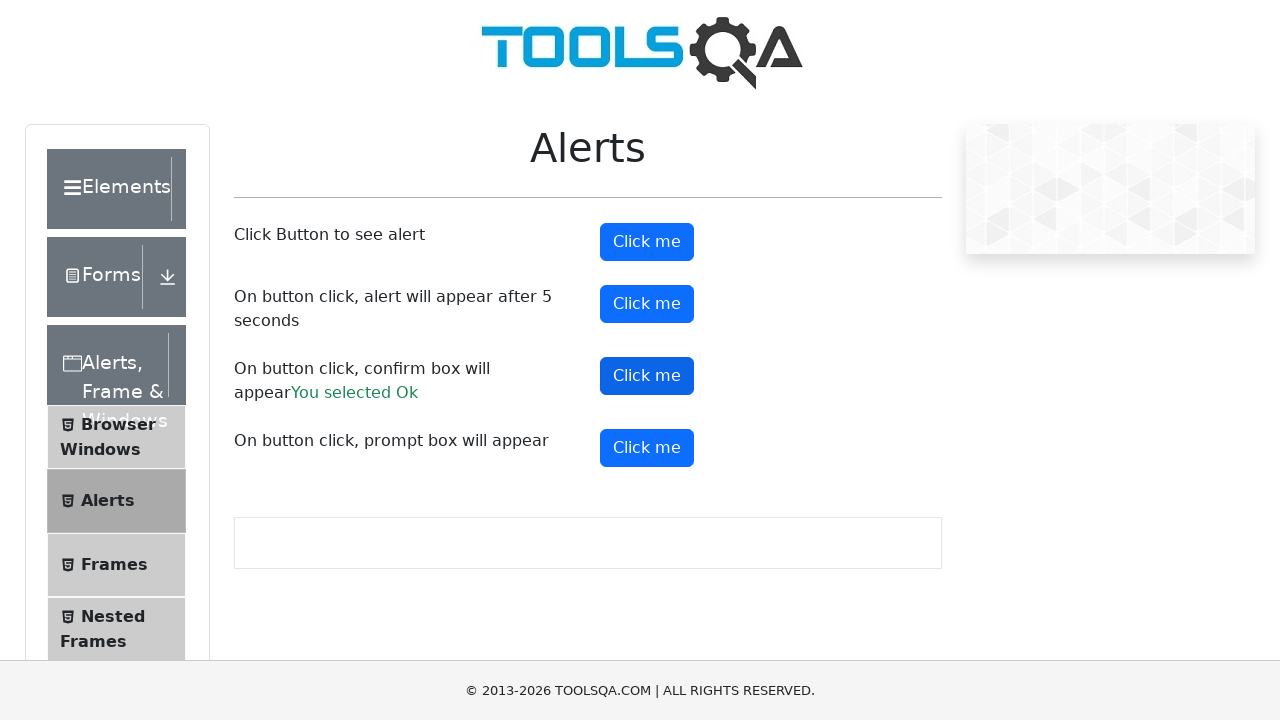

Confirmation result message appeared
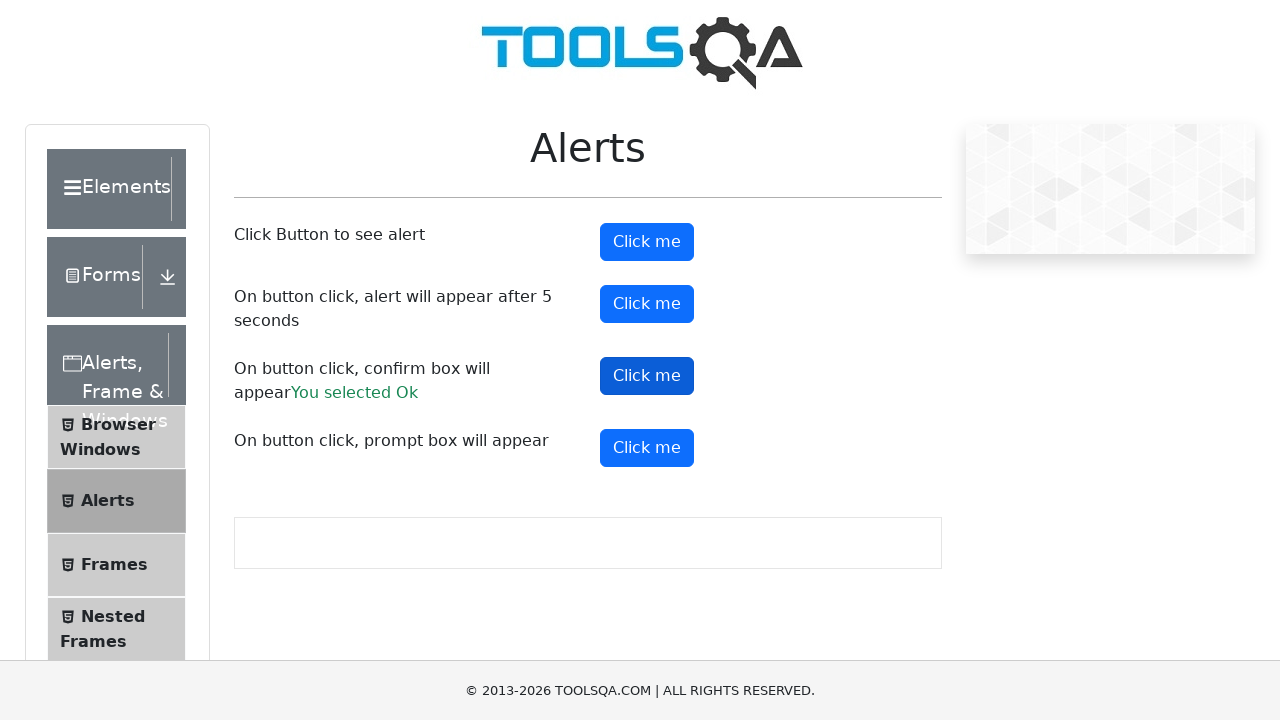

Verified that result message displays 'You selected Ok'
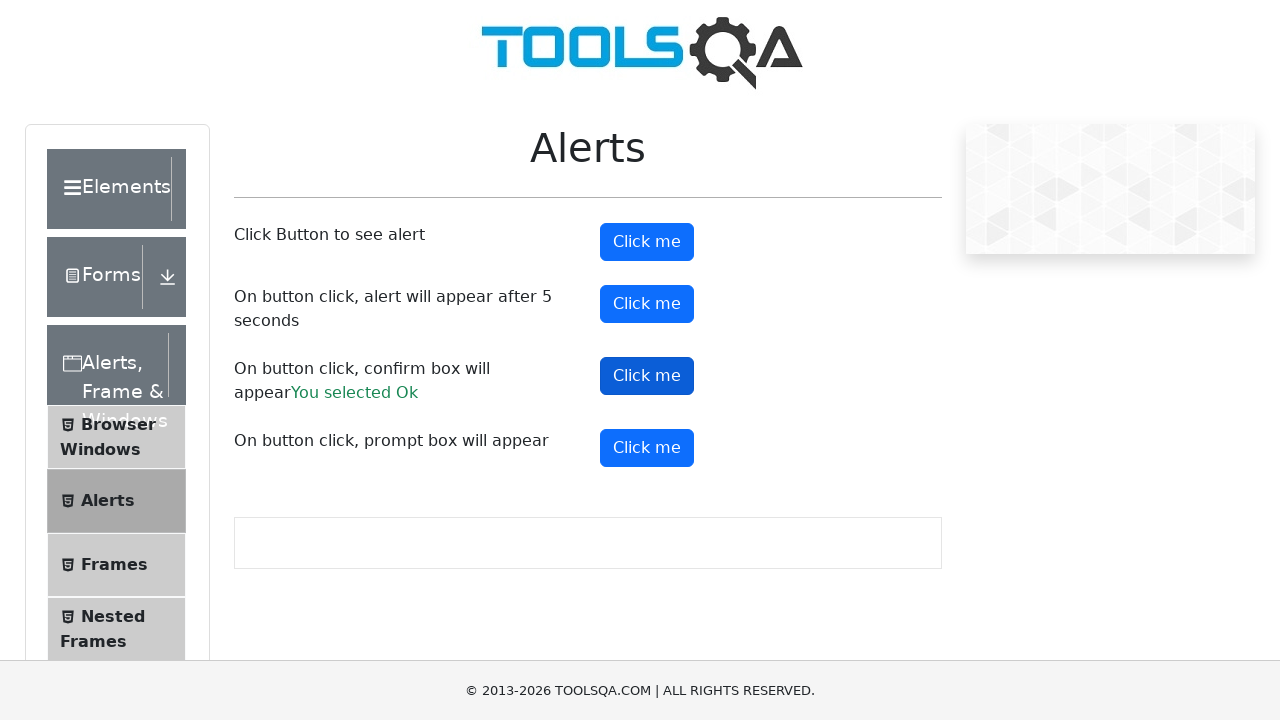

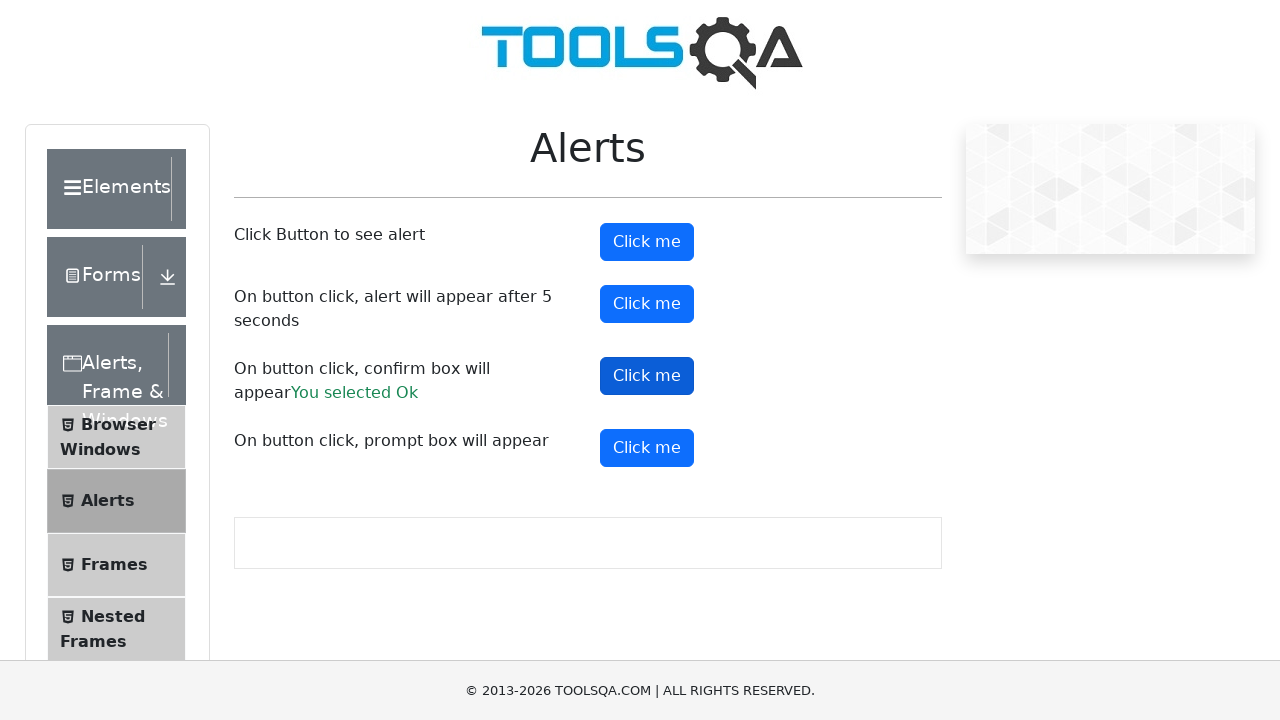